Tests keyboard interactions by sending various key presses (Enter, Tab, Space, Backspace) to demonstrate keyboard action handling

Starting URL: https://the-internet.herokuapp.com/key_presses

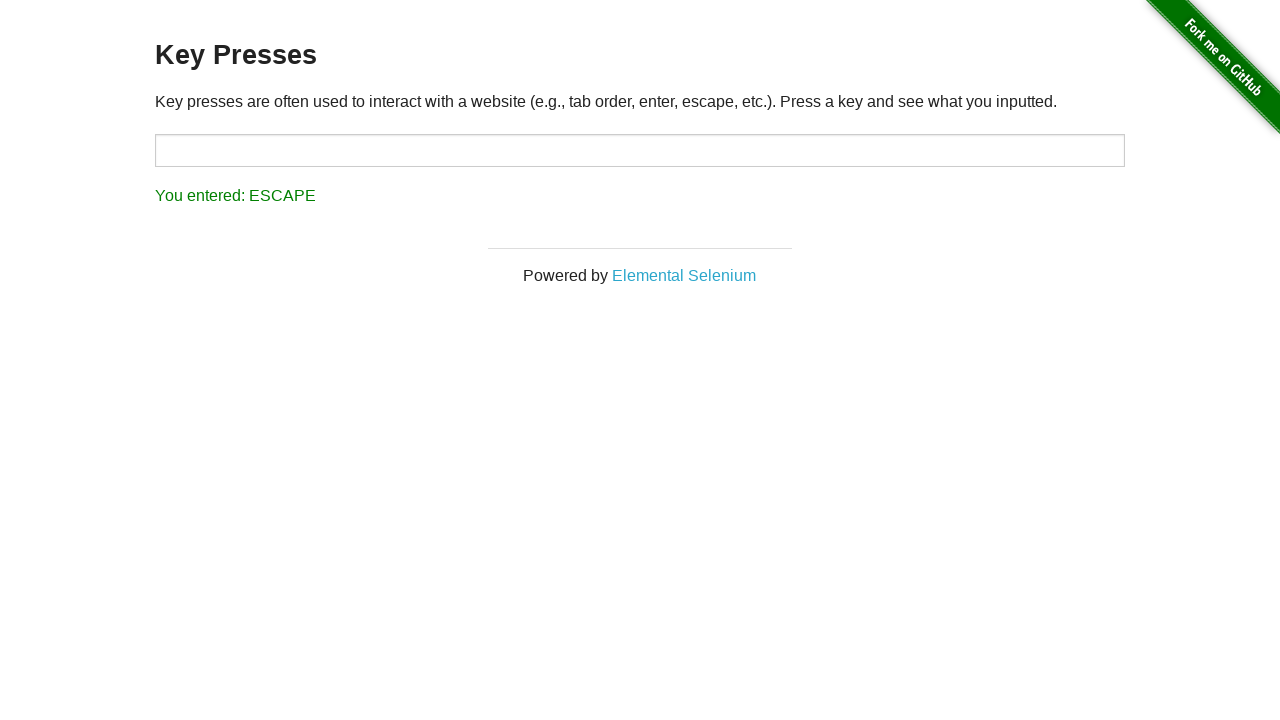

Pressed Enter key
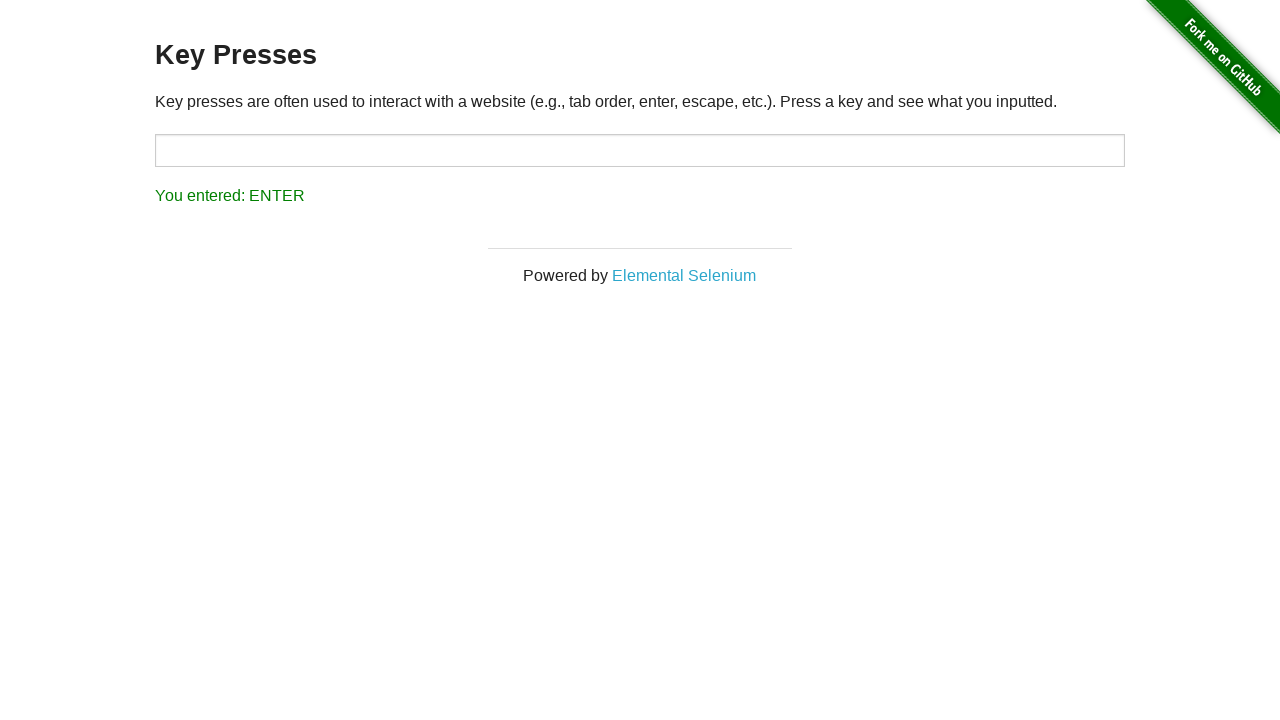

Pressed Tab key
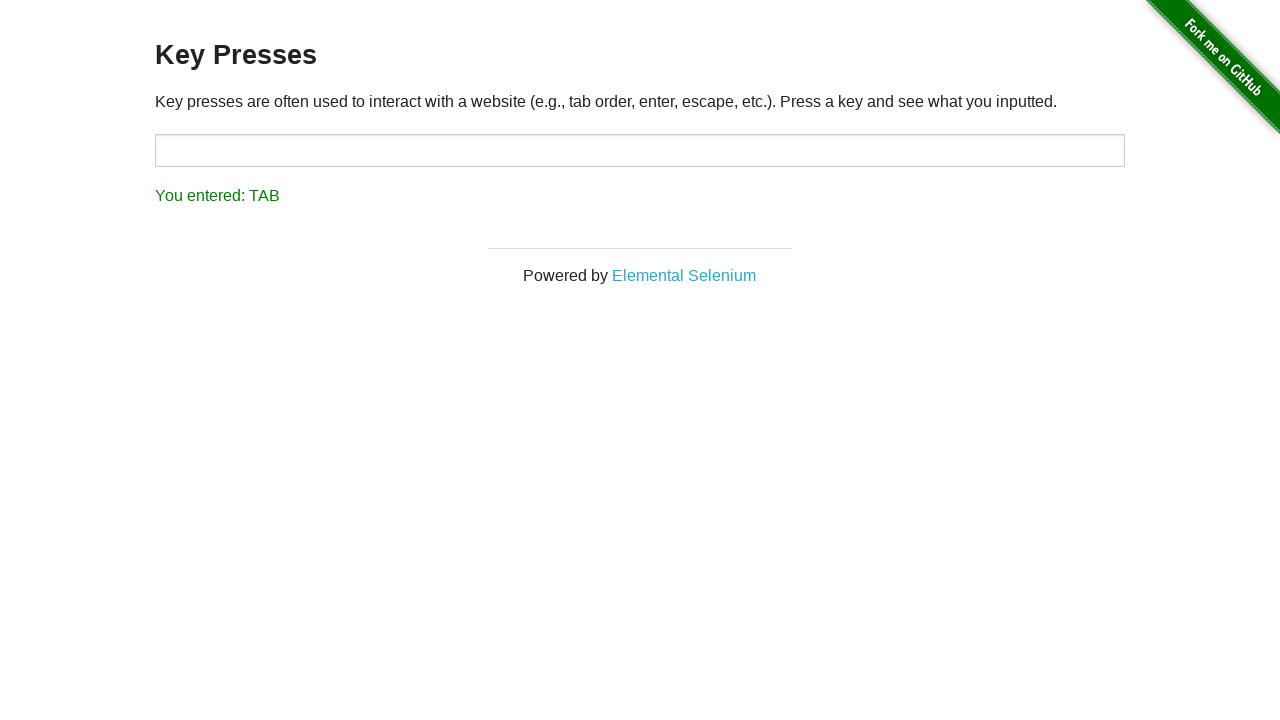

Pressed Space key
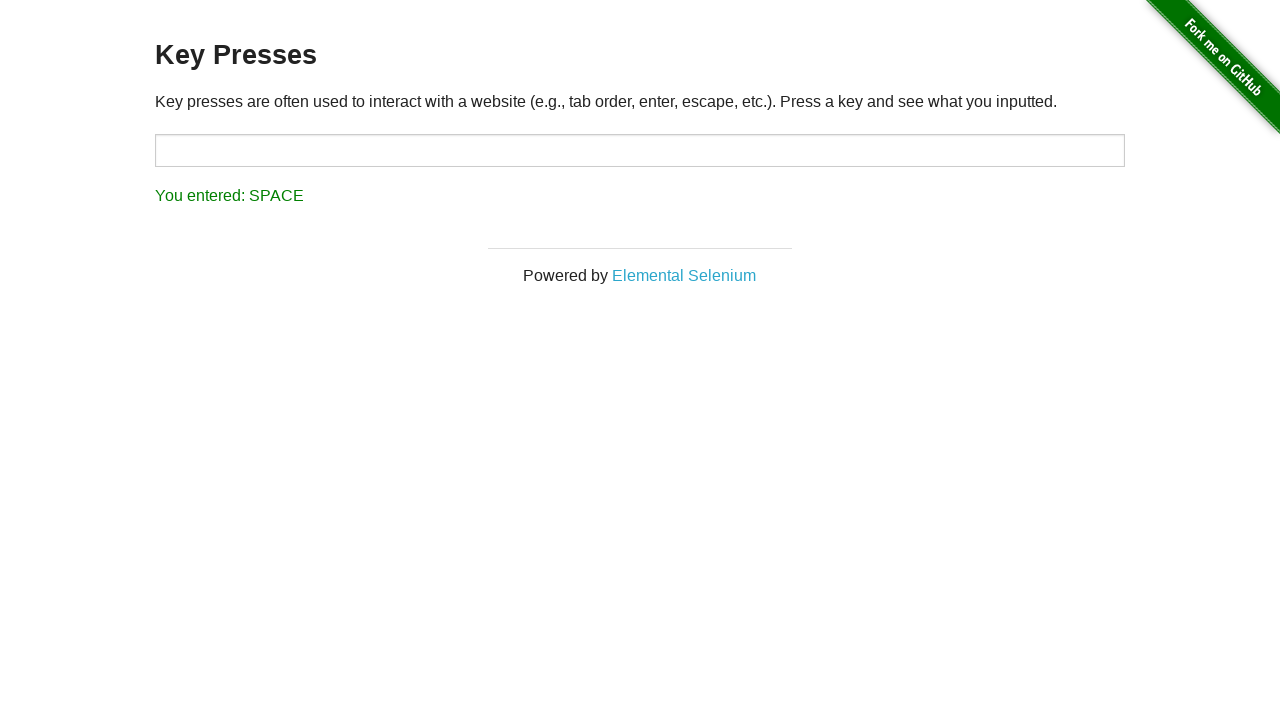

Pressed Backspace key
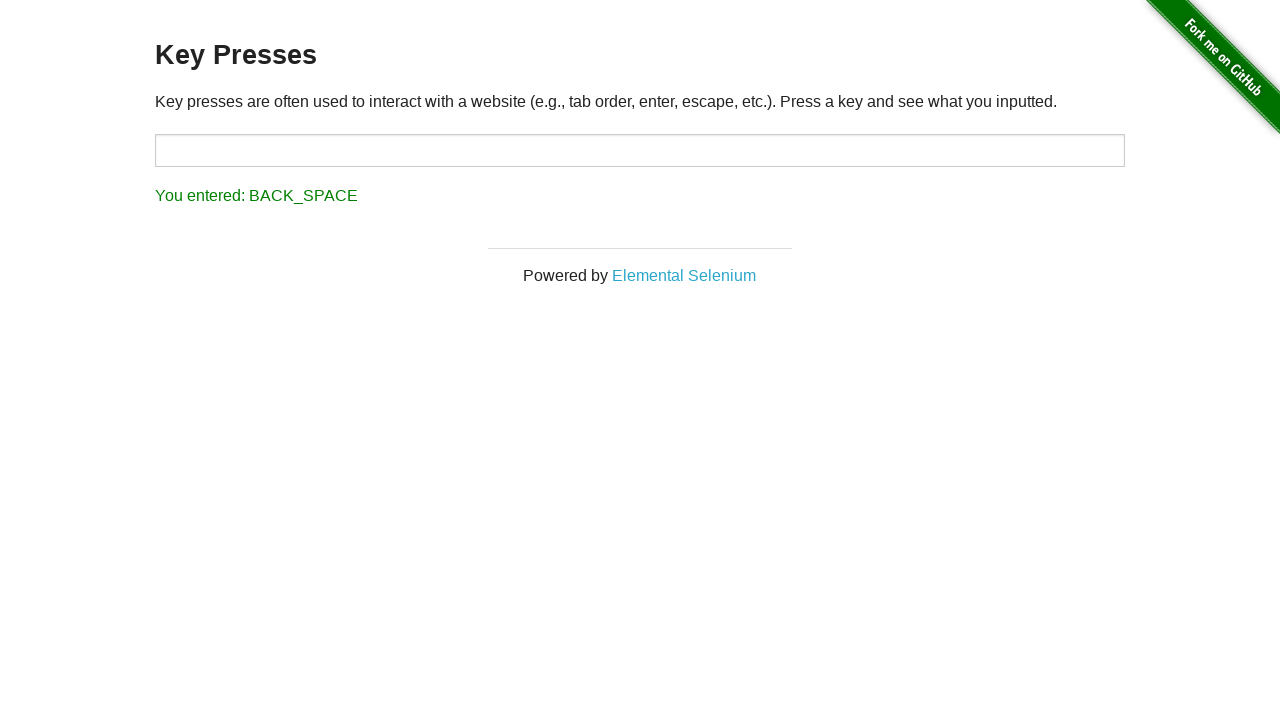

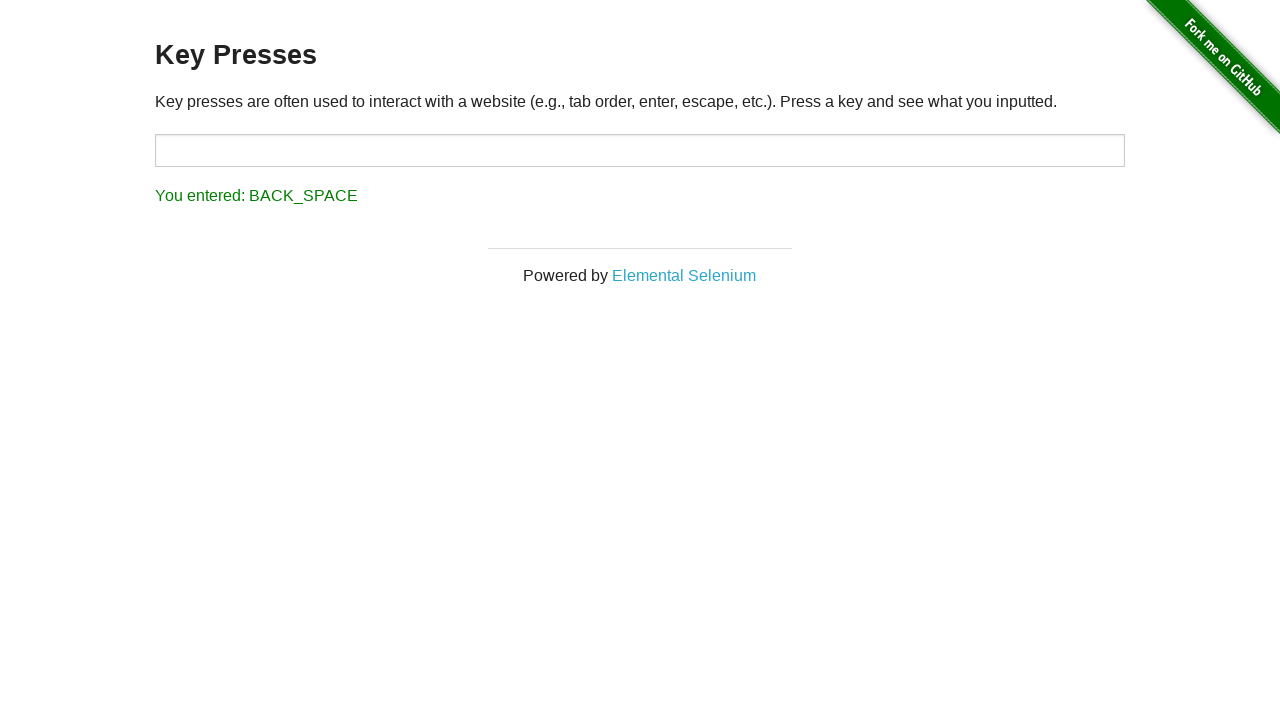